Tests form validation when submitting a transaction with only the date field filled

Starting URL: https://santiagomonteiro.github.io/dev.finances/

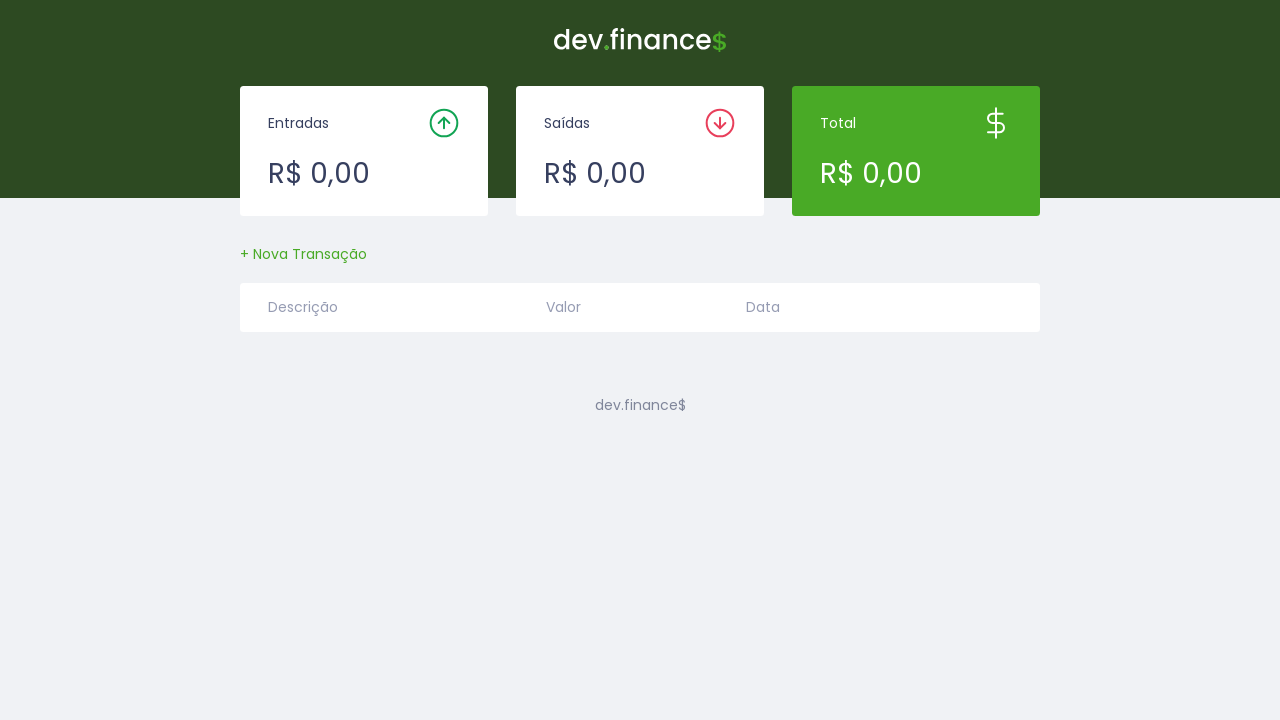

Clicked button to open transaction creation modal at (304, 254) on #createTransactionButton
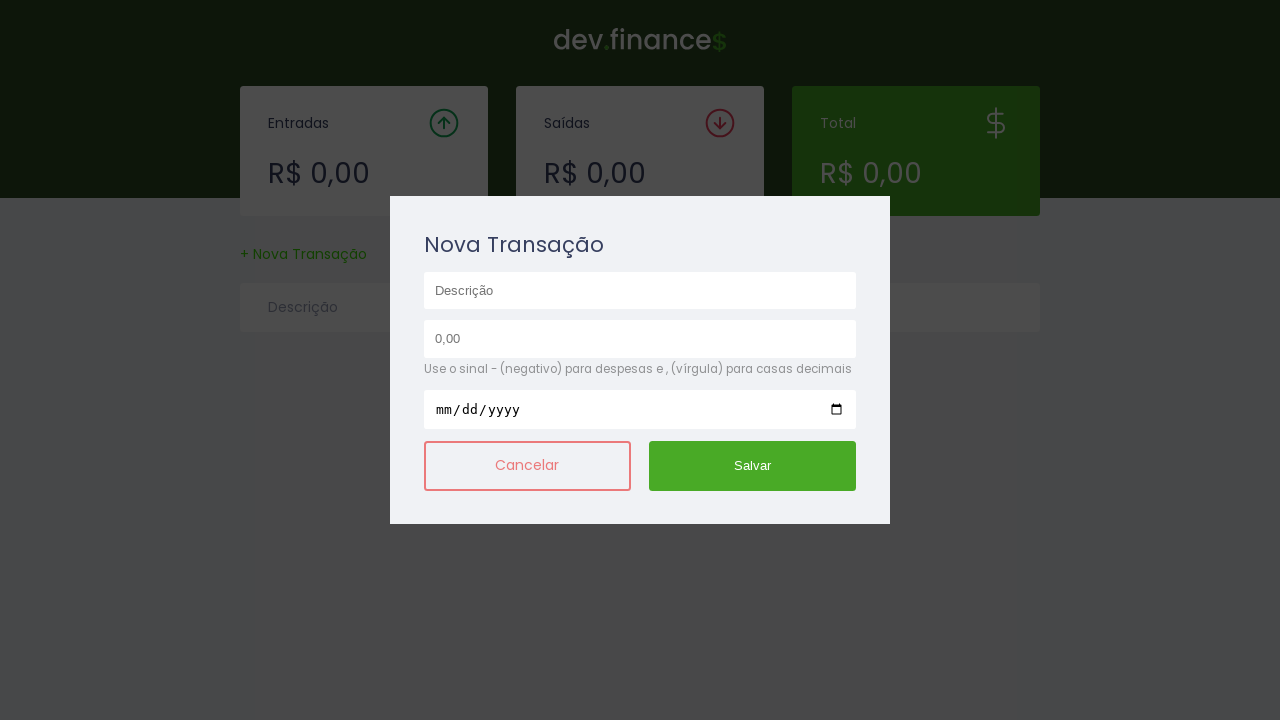

Filled date field with '2001-08-20' only on #date
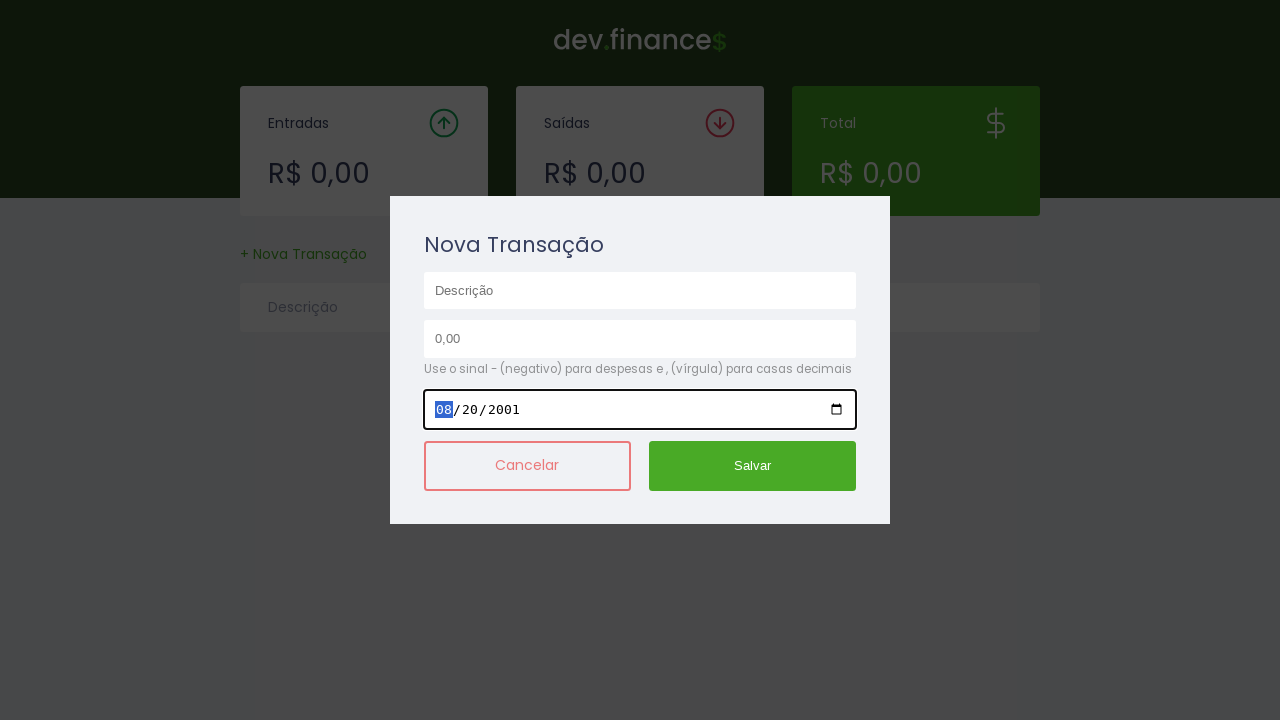

Clicked submit button to attempt transaction creation at (753, 466) on #submit-button
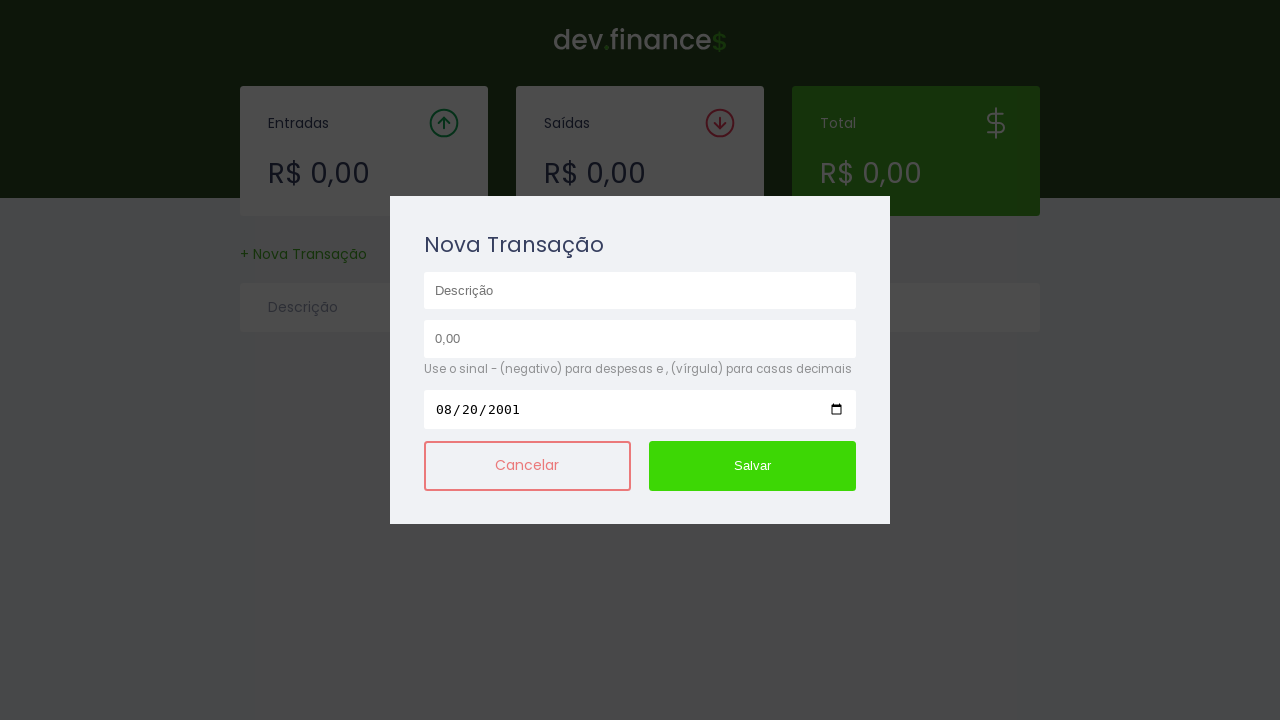

Accepted validation error alert dialog
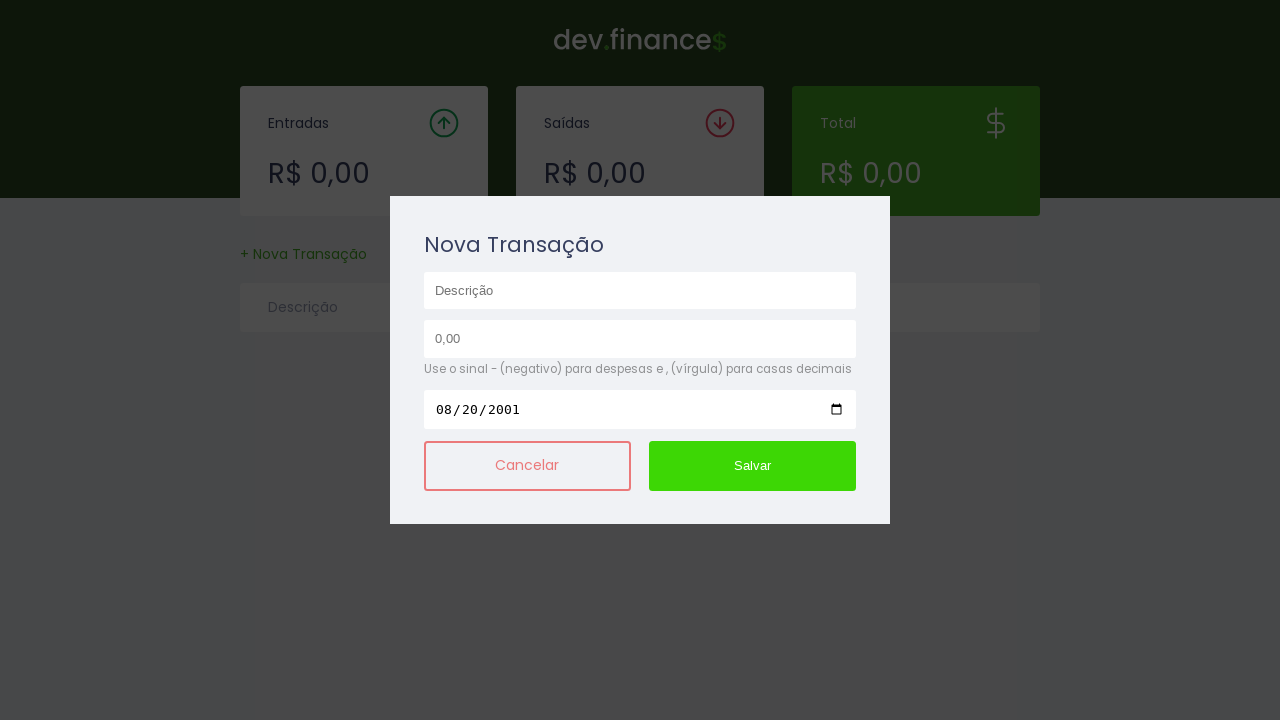

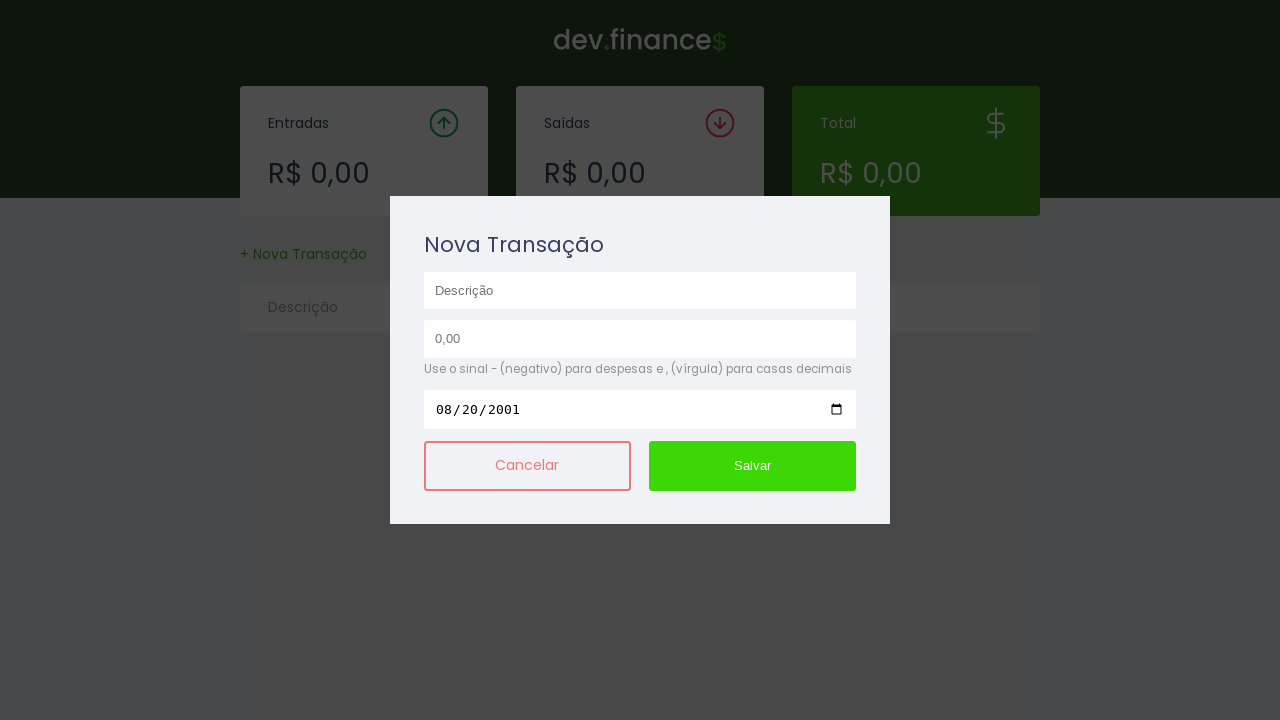